Tests alternative waiting strategies by clicking an AJAX button, waiting for network idle state, then clicking the success element and verifying its content

Starting URL: http://uitestingplayground.com/ajax

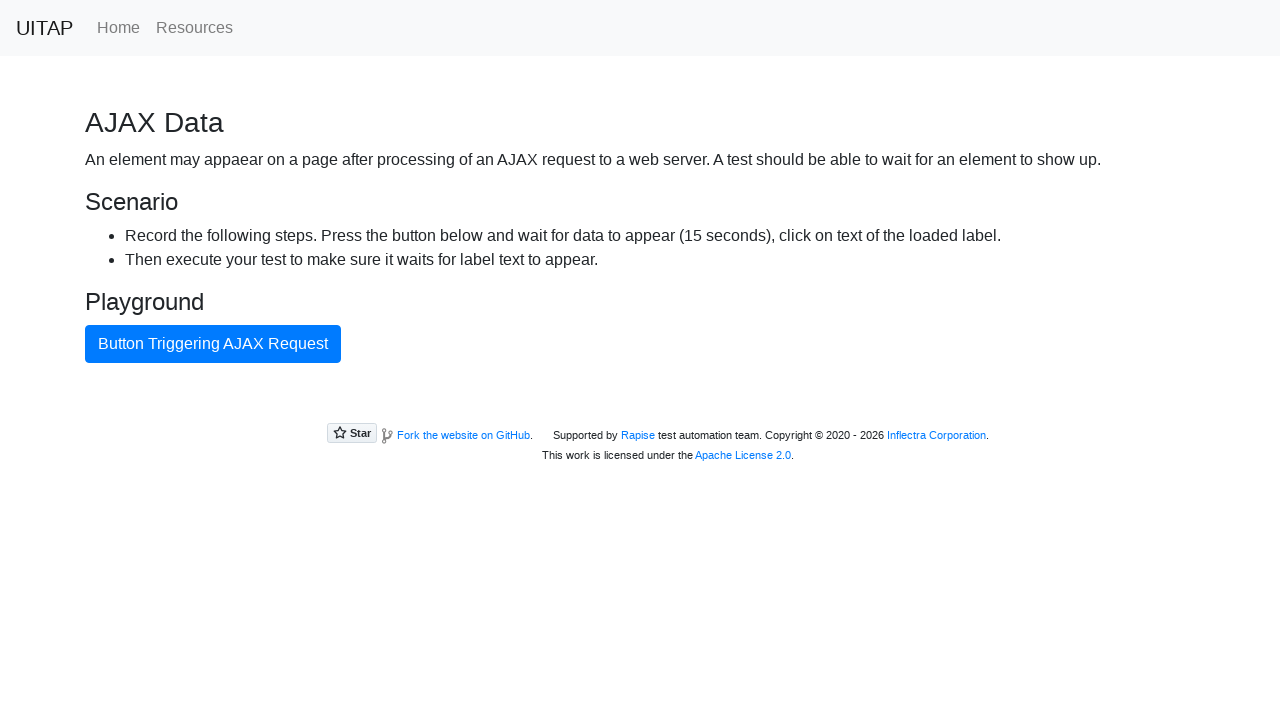

Clicked button triggering AJAX request at (213, 344) on internal:text="Button Triggering AJAX Request"i
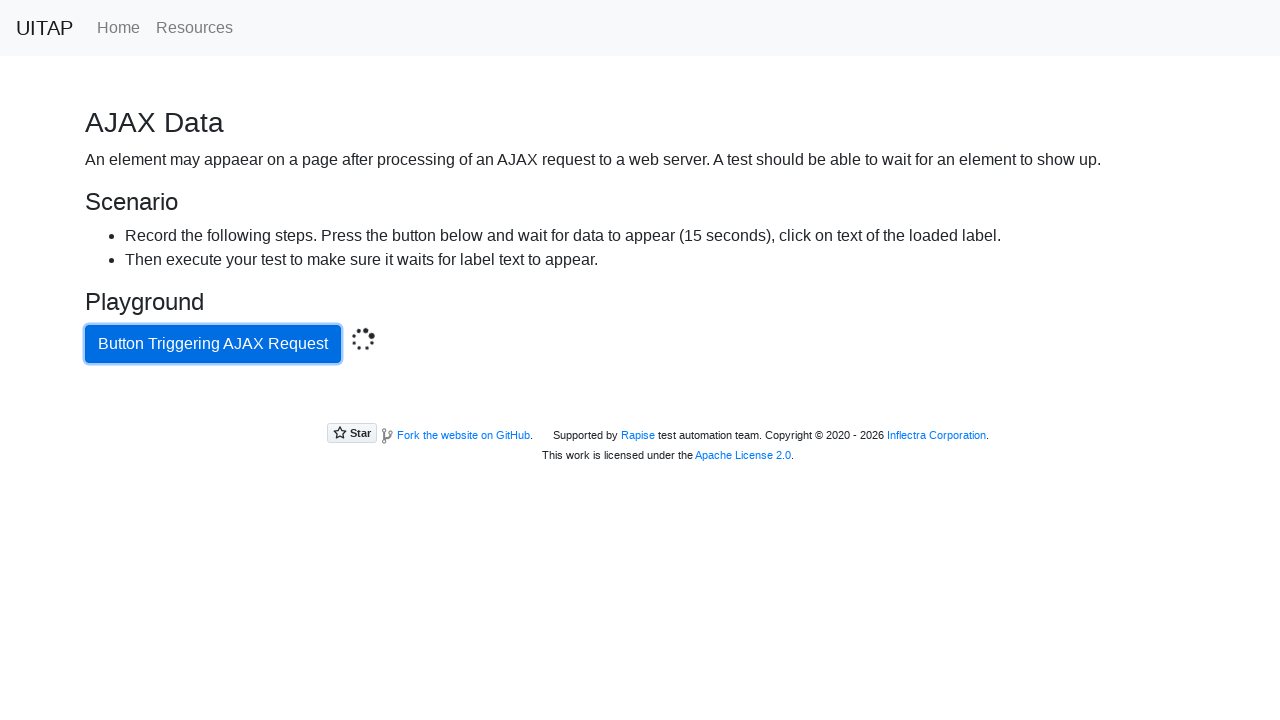

Waited for network idle state
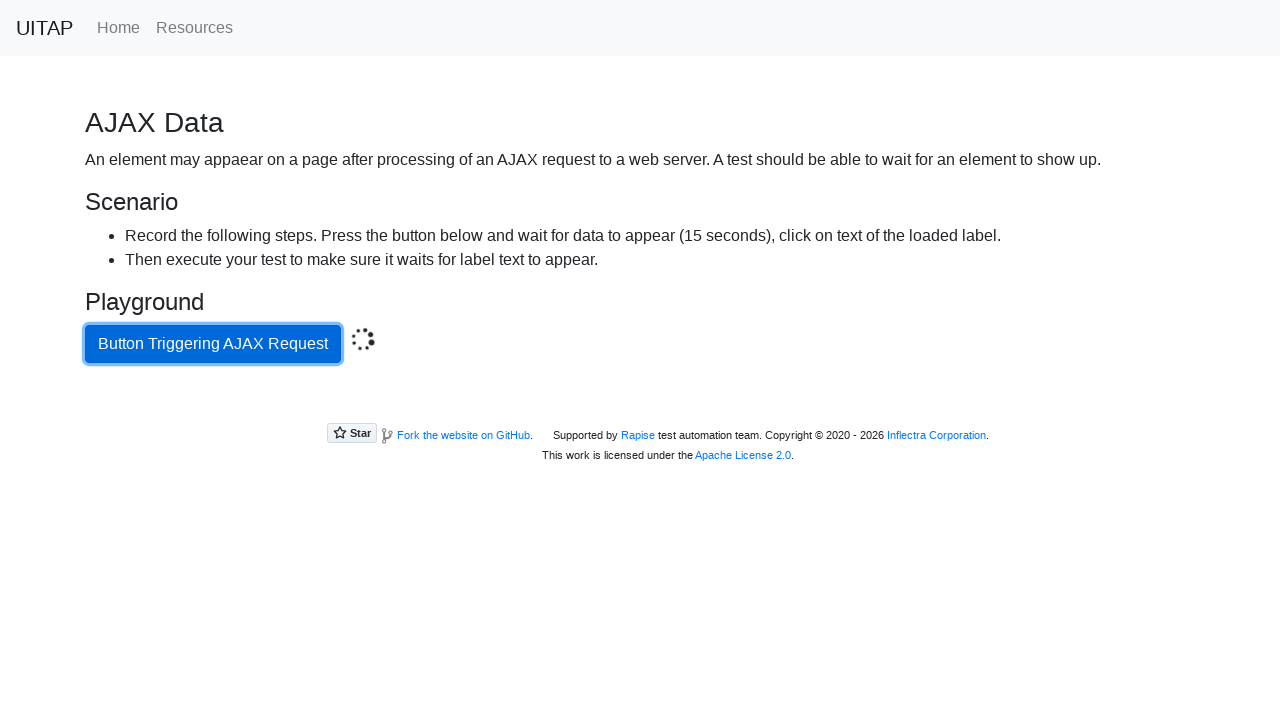

Located success button element
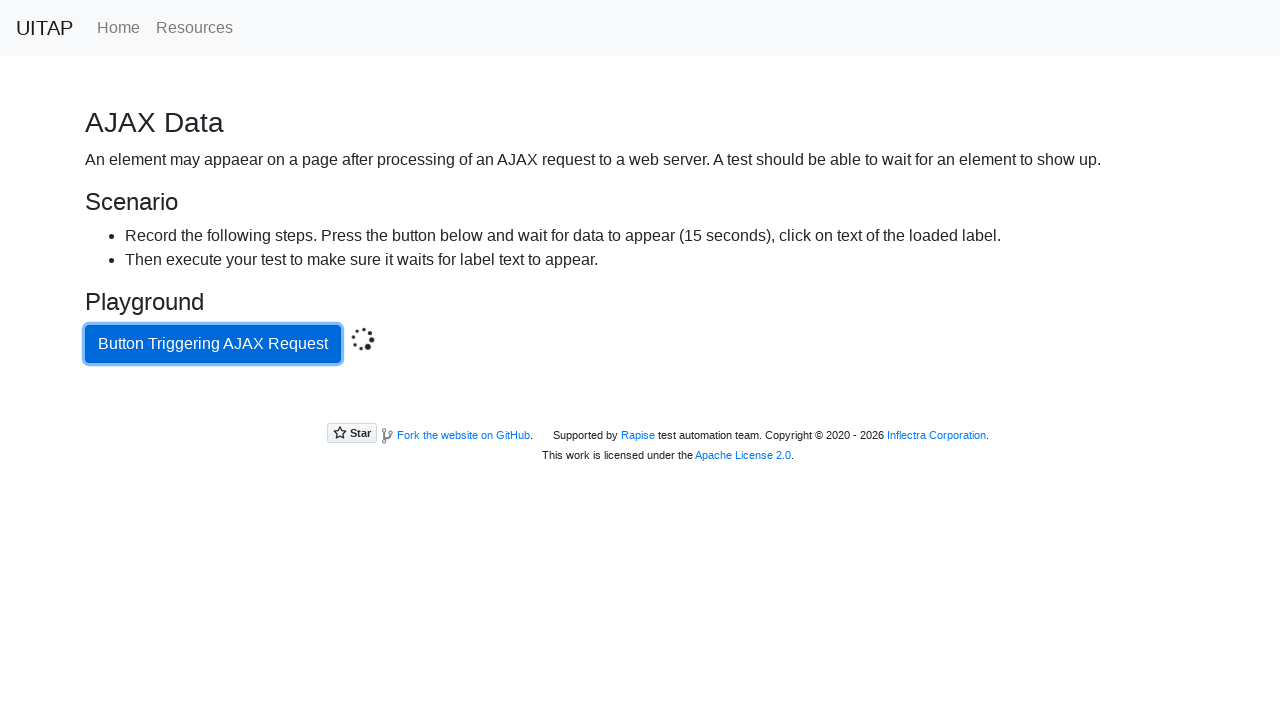

Clicked success button at (640, 405) on .bg-success
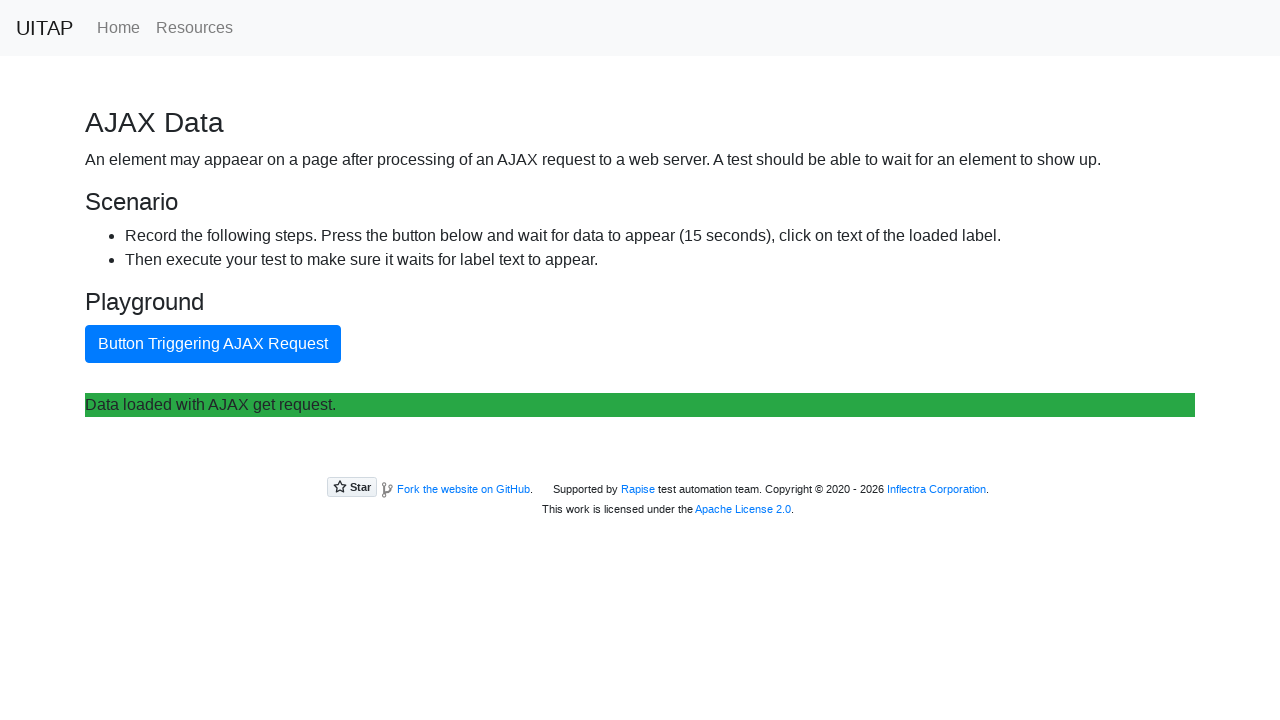

Retrieved text content from success button
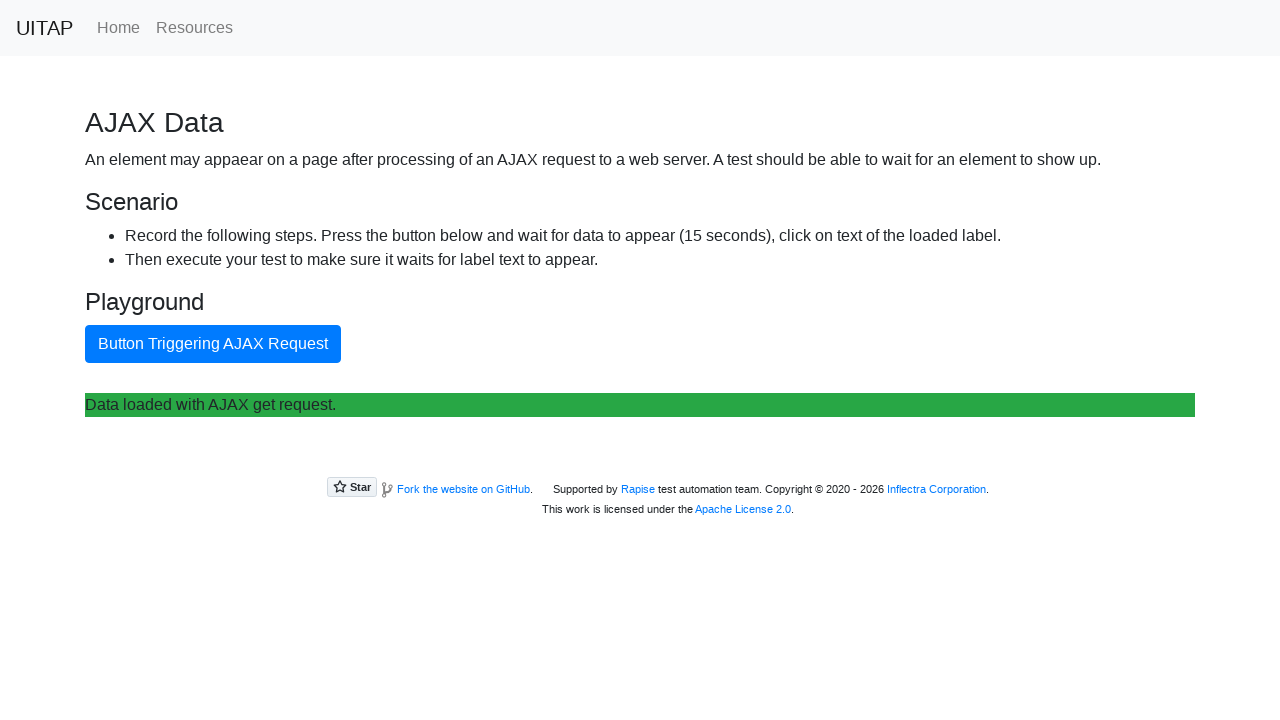

Verified success message 'Data loaded with AJAX get request.' is present
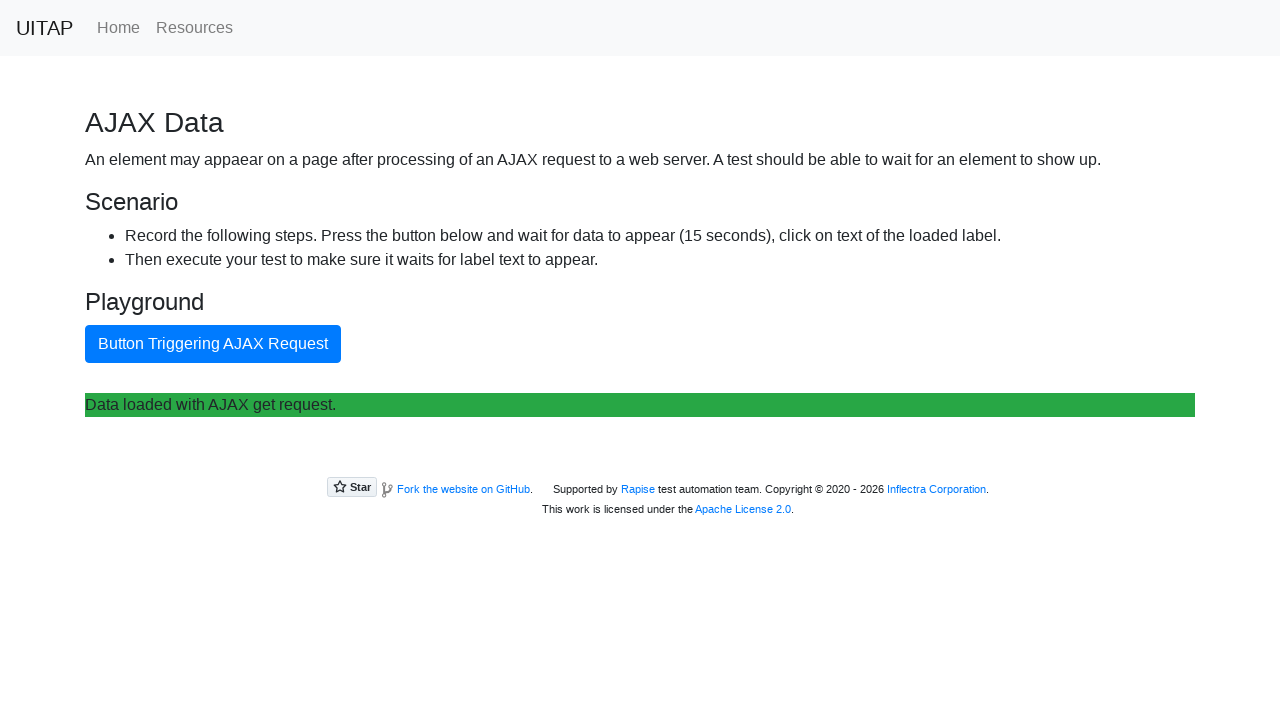

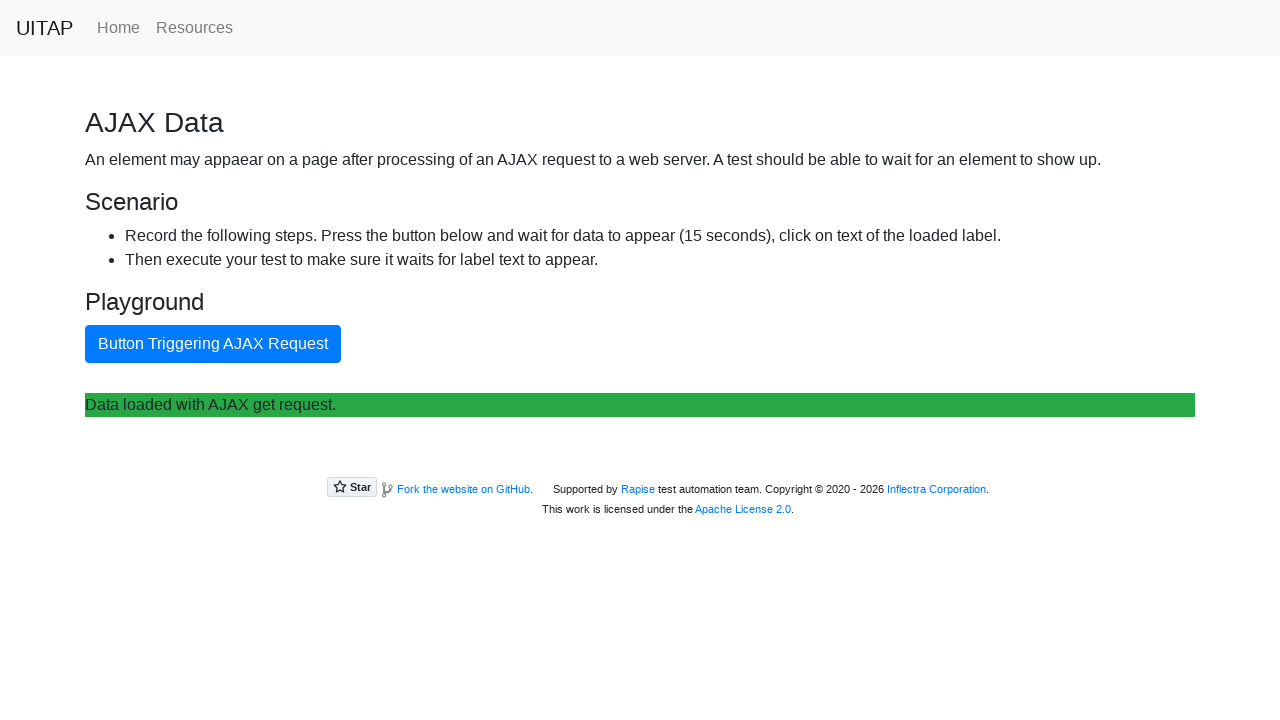